Navigates to the Wisequarter homepage and verifies that the URL contains "wisequarter" to confirm successful navigation.

Starting URL: https://www.wisequarter.com

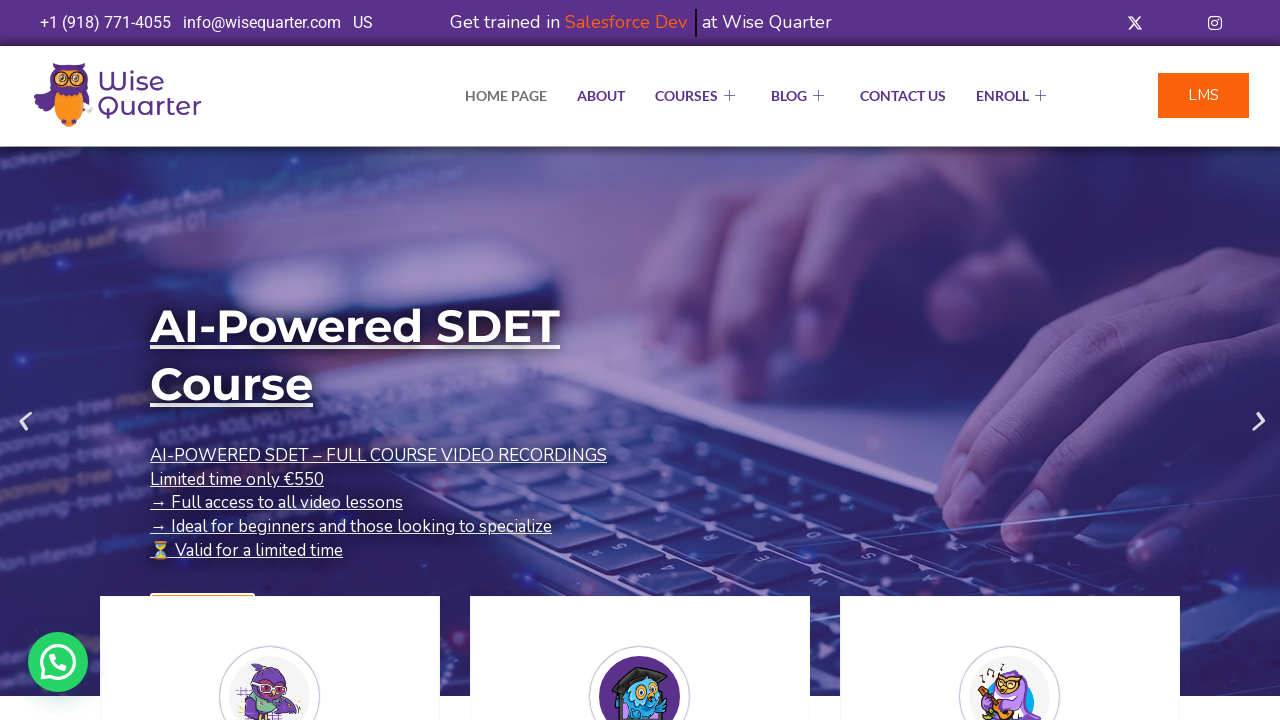

Waited for page to reach domcontentloaded state
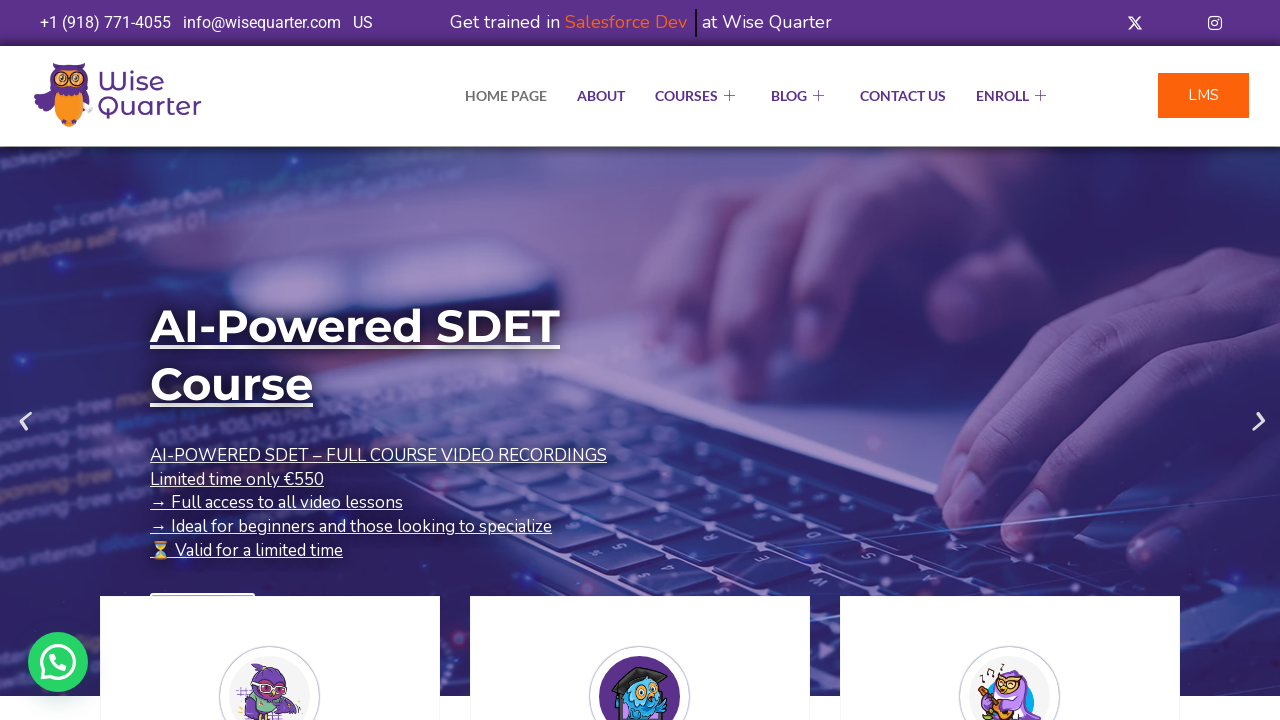

Verified that URL contains 'wisequarter'
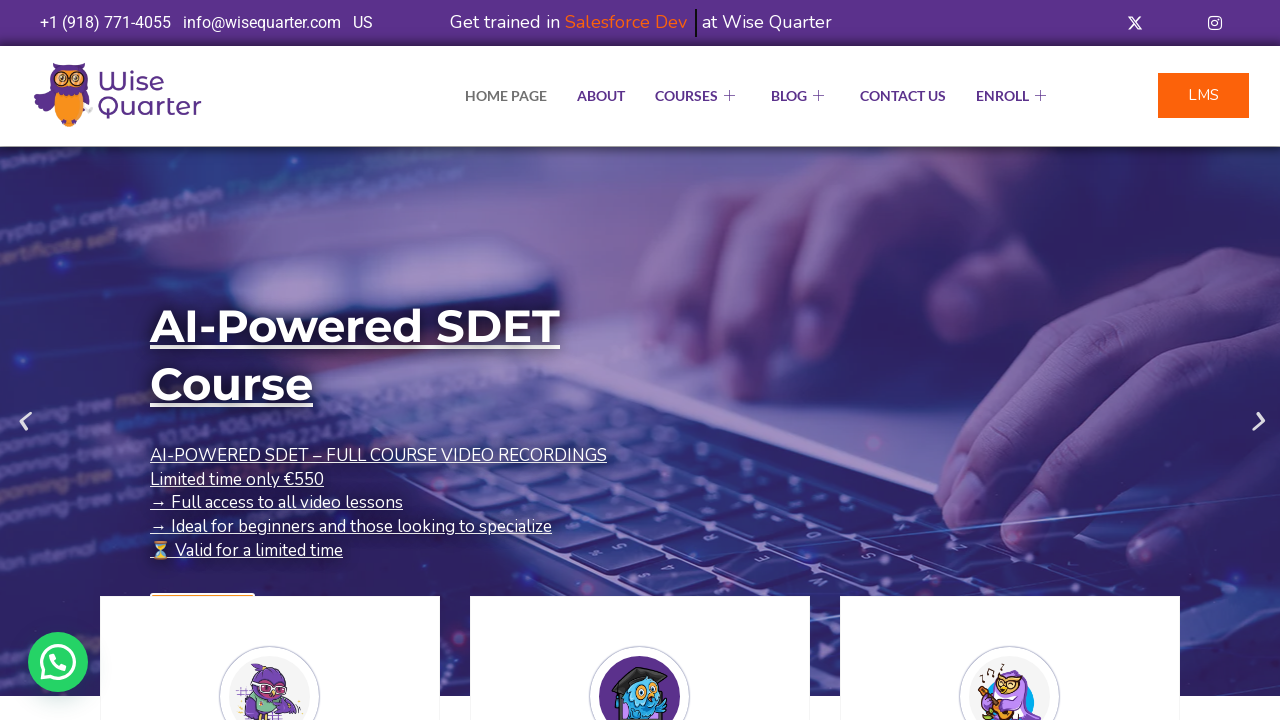

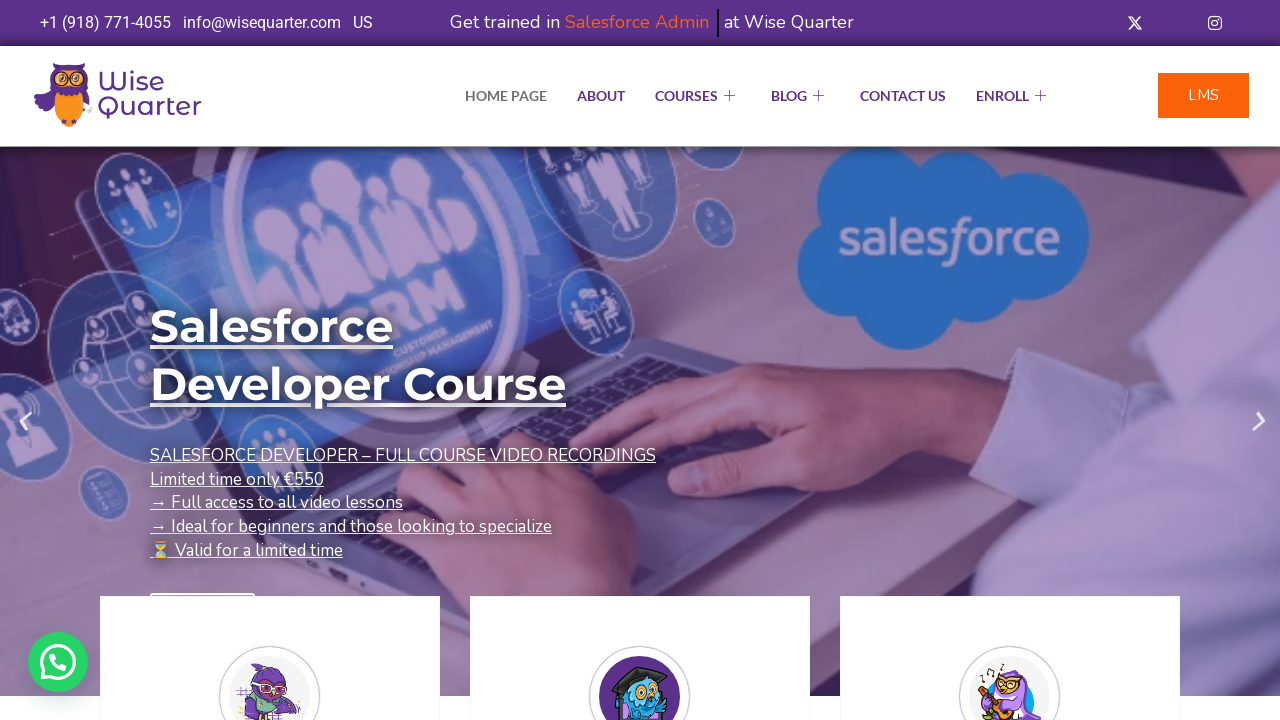